Tests a keypress form by filling in a name field and clicking a button on a public test website

Starting URL: https://formy-project.herokuapp.com/keypress

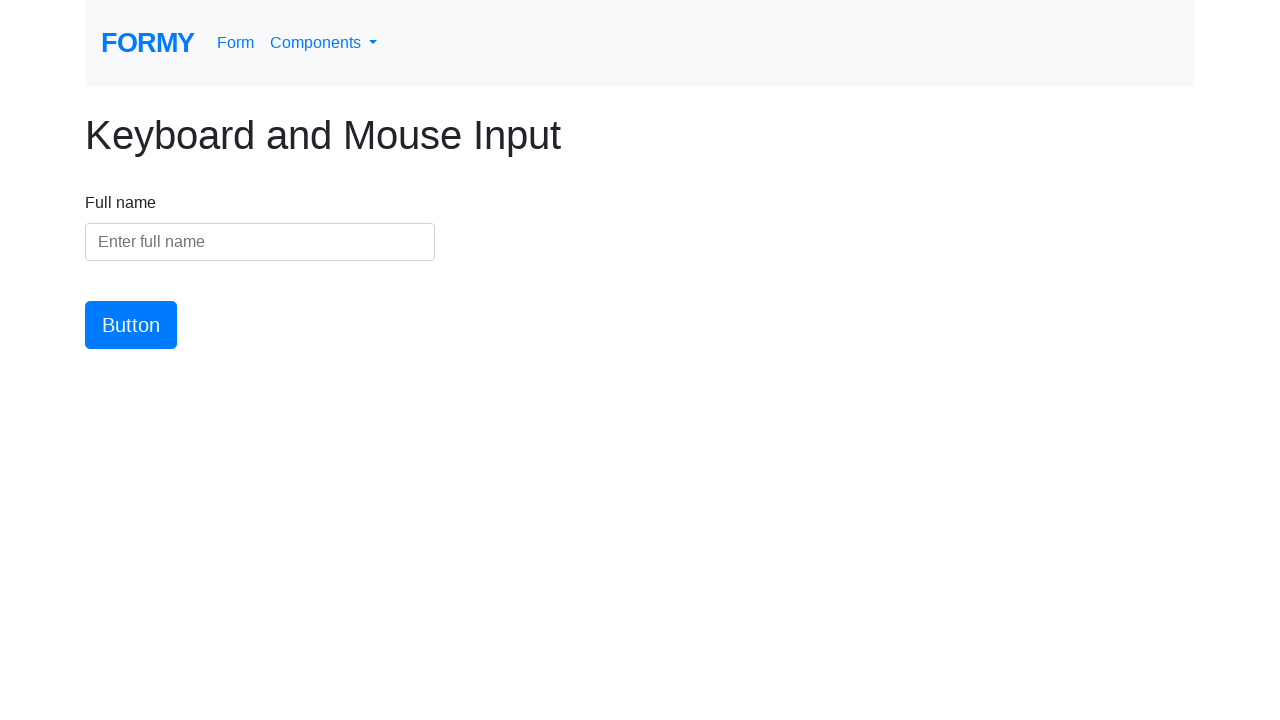

Filled name field with 'Sachin Budhathoki' on #name
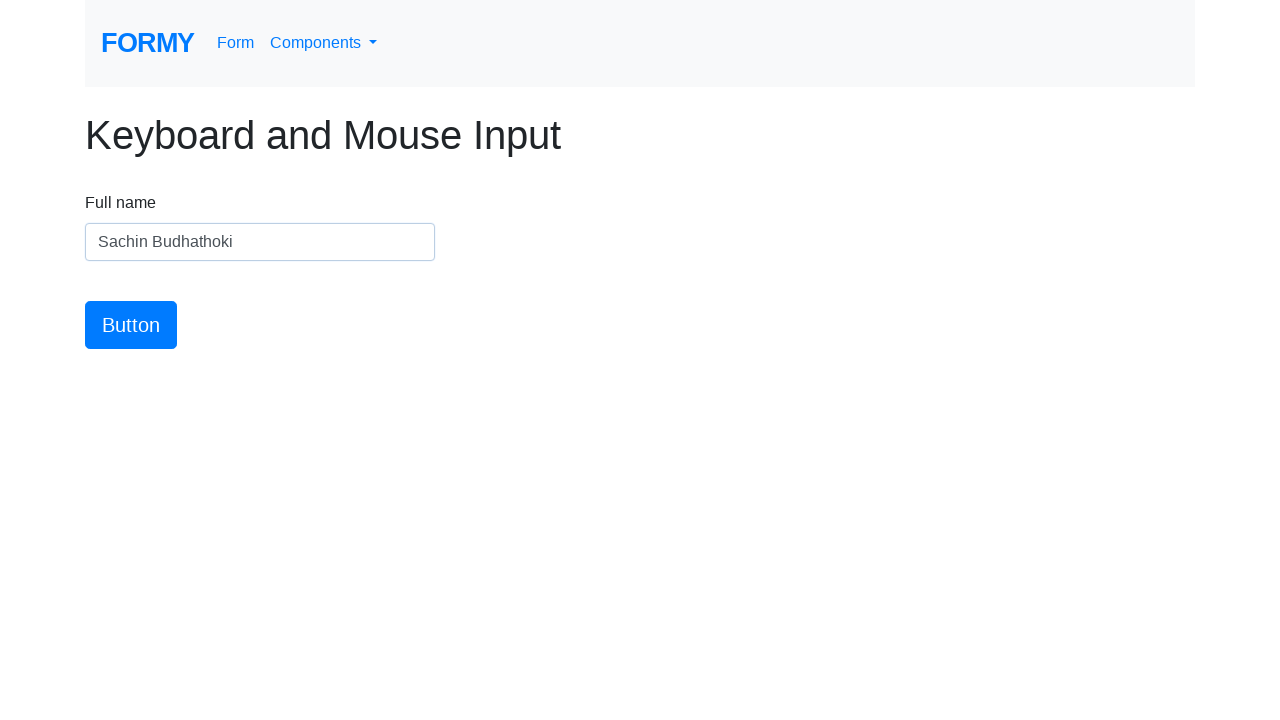

Clicked the keypress button at (131, 325) on #button
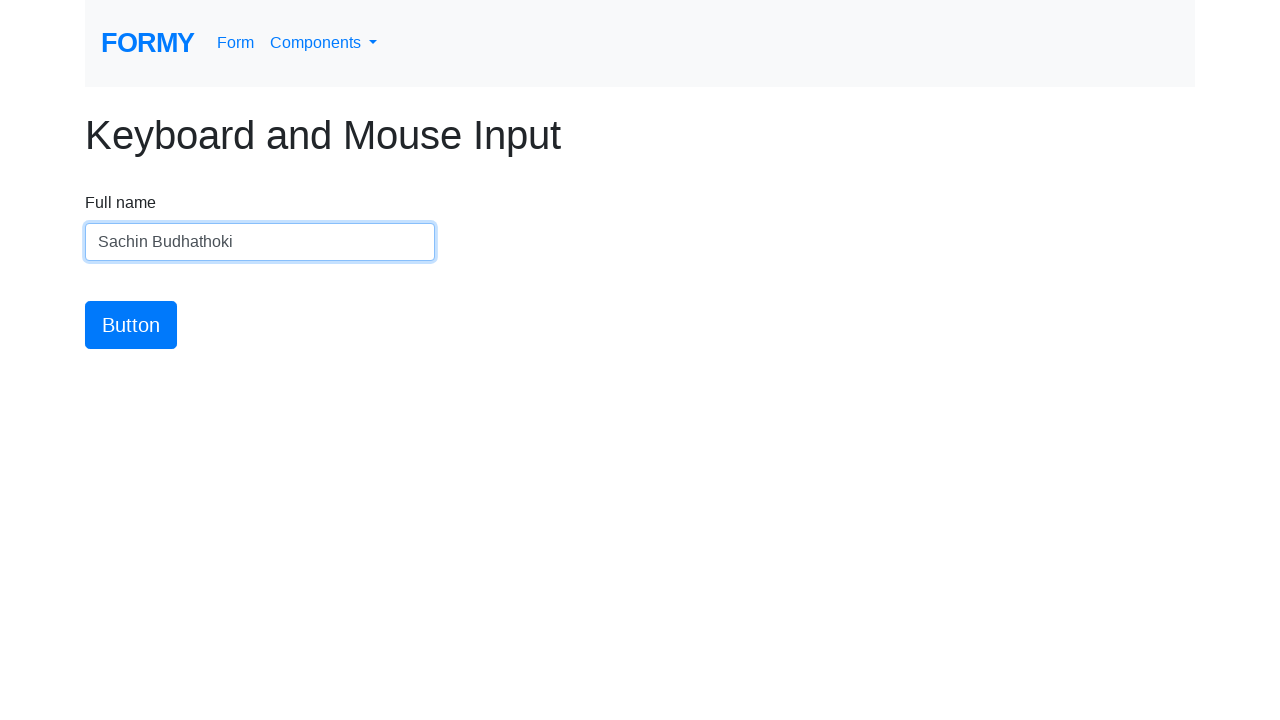

Waited 1 second for action to complete
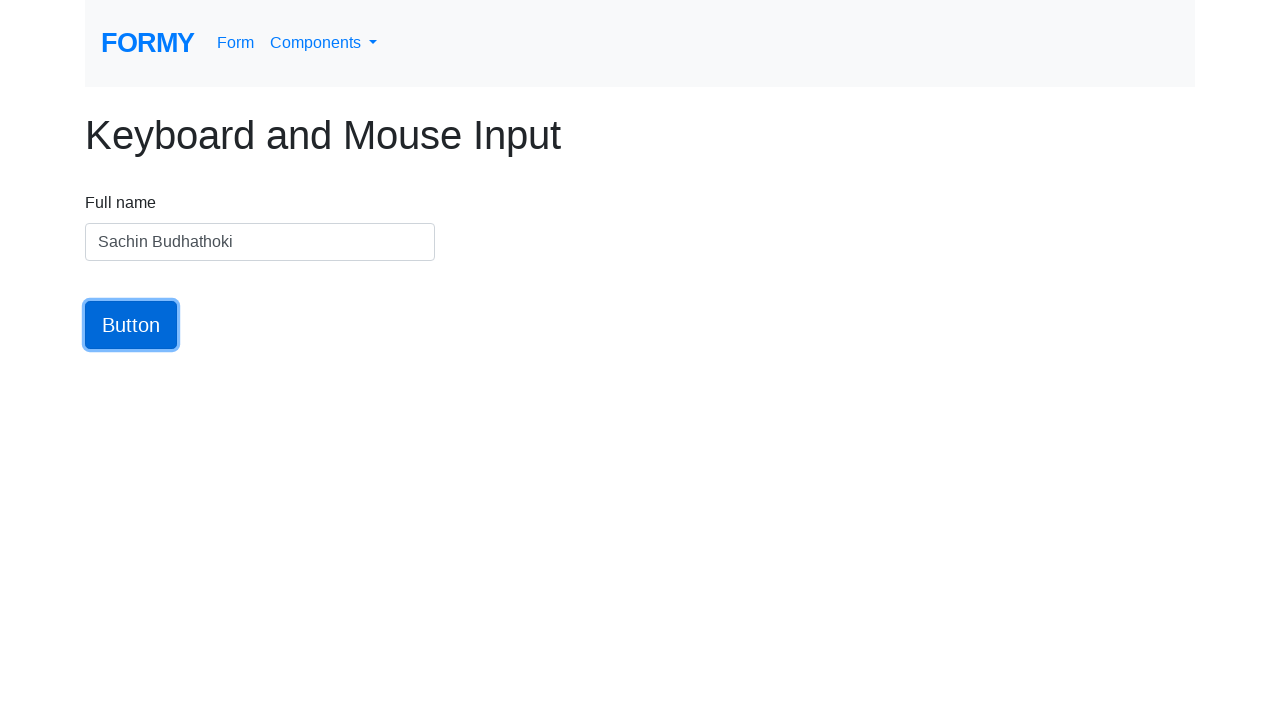

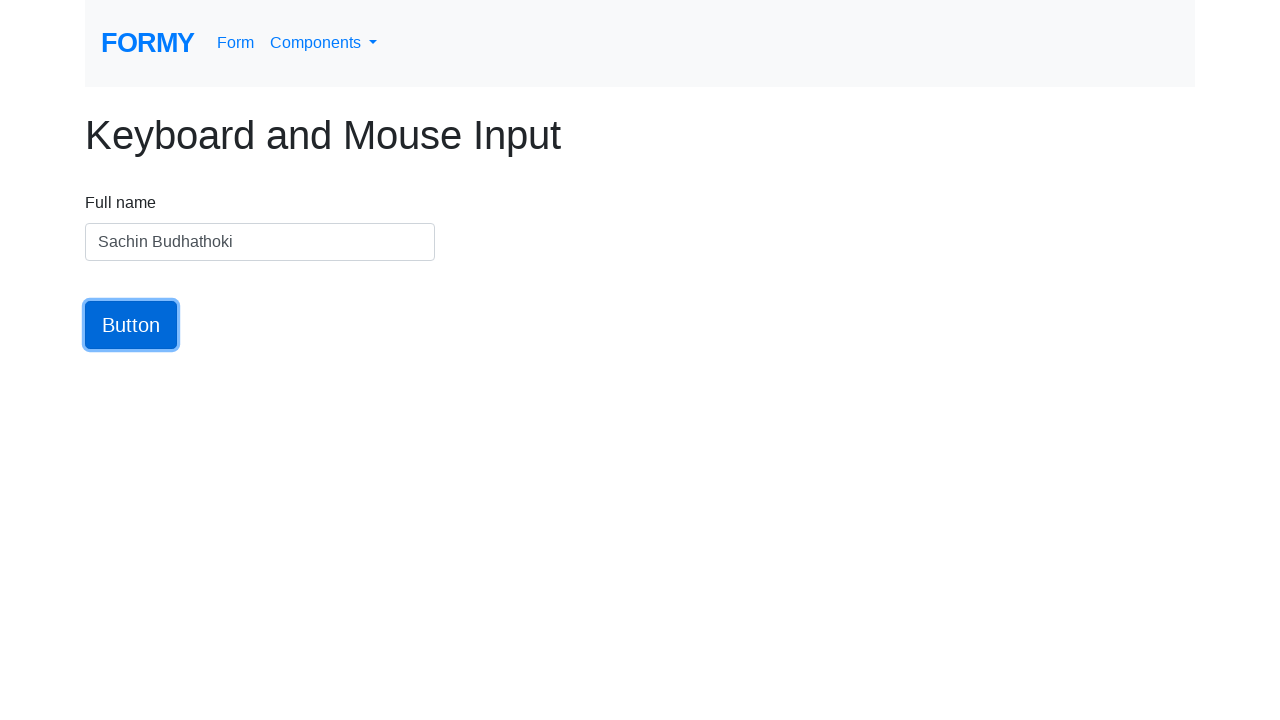